Tests clicking on various DOM elements including a button, canvas at specific positions, multiple labels, and a low-opacity button

Starting URL: https://example.cypress.io/commands/actions

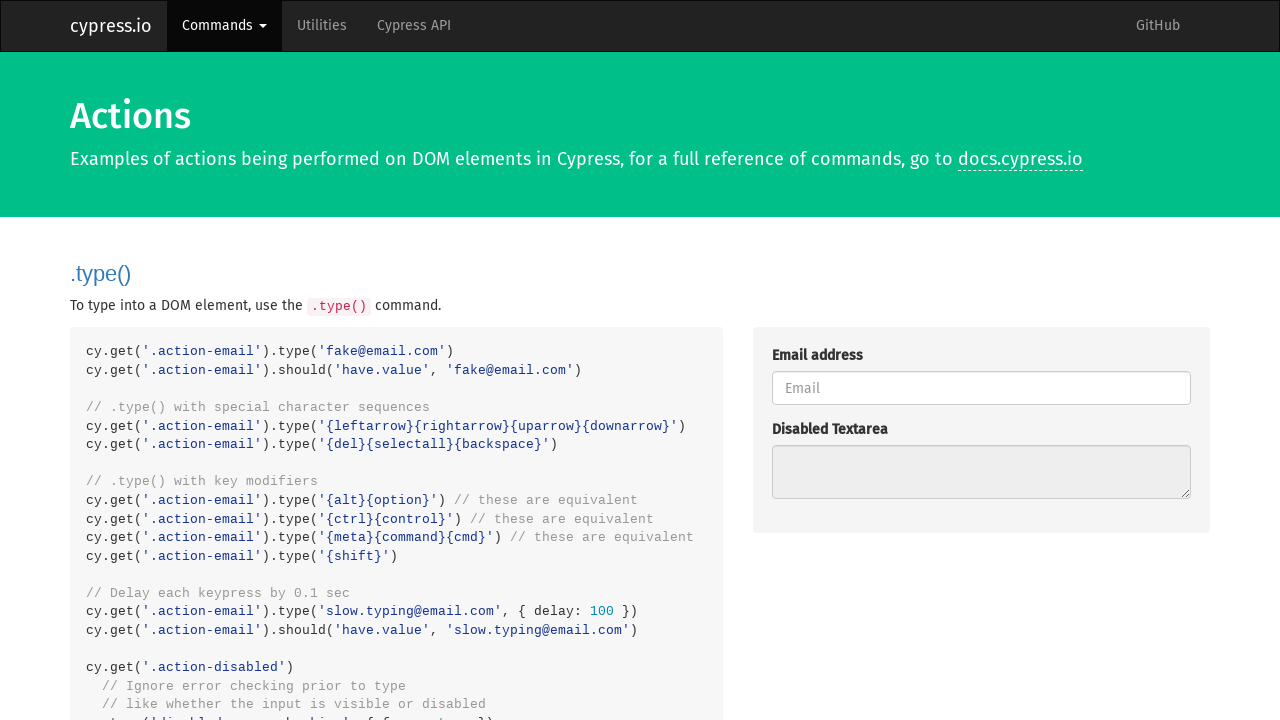

Clicked the action button at (884, 361) on .action-btn
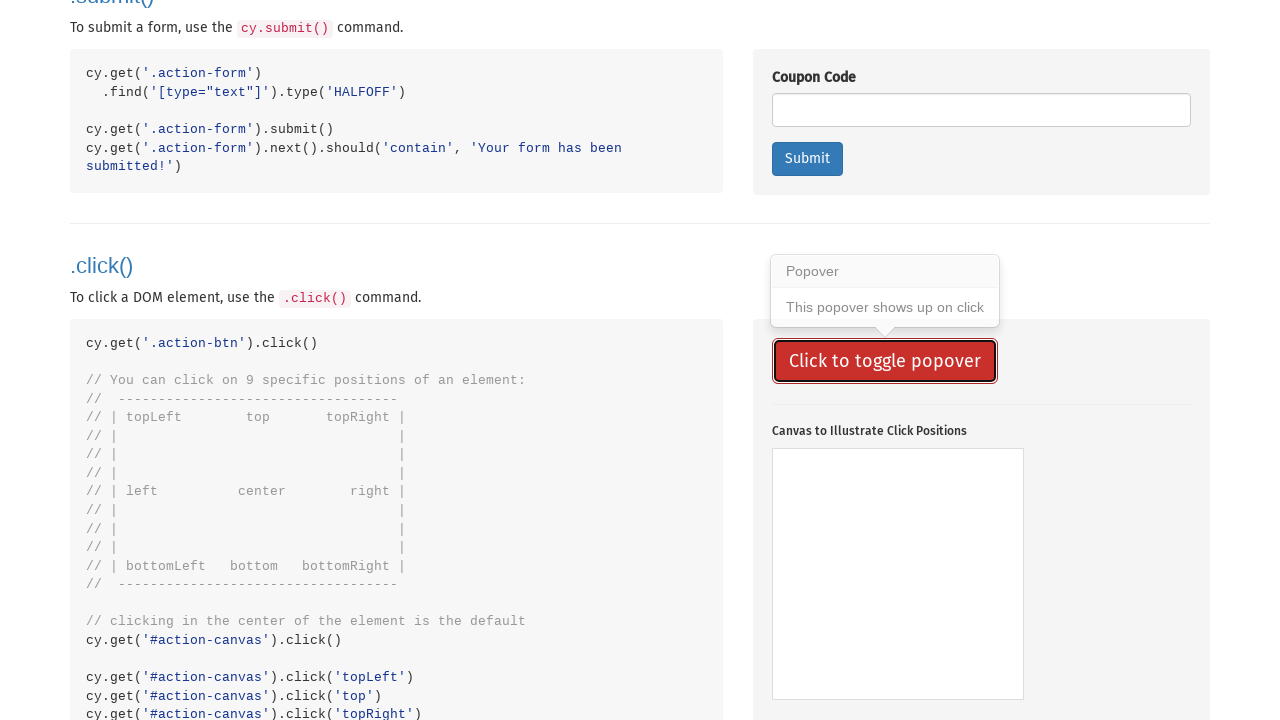

Clicked canvas at position (80, 75) at (852, 524) on #action-canvas
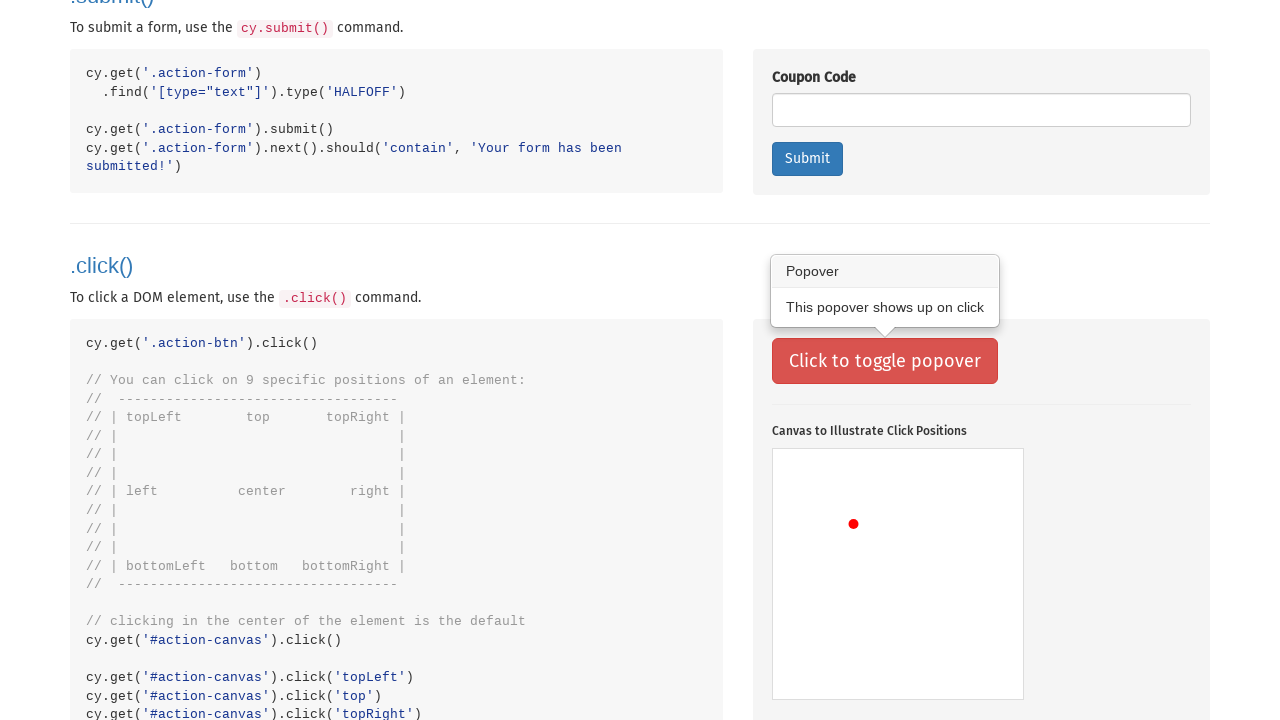

Clicked canvas at position (175, 75) at (948, 524) on #action-canvas
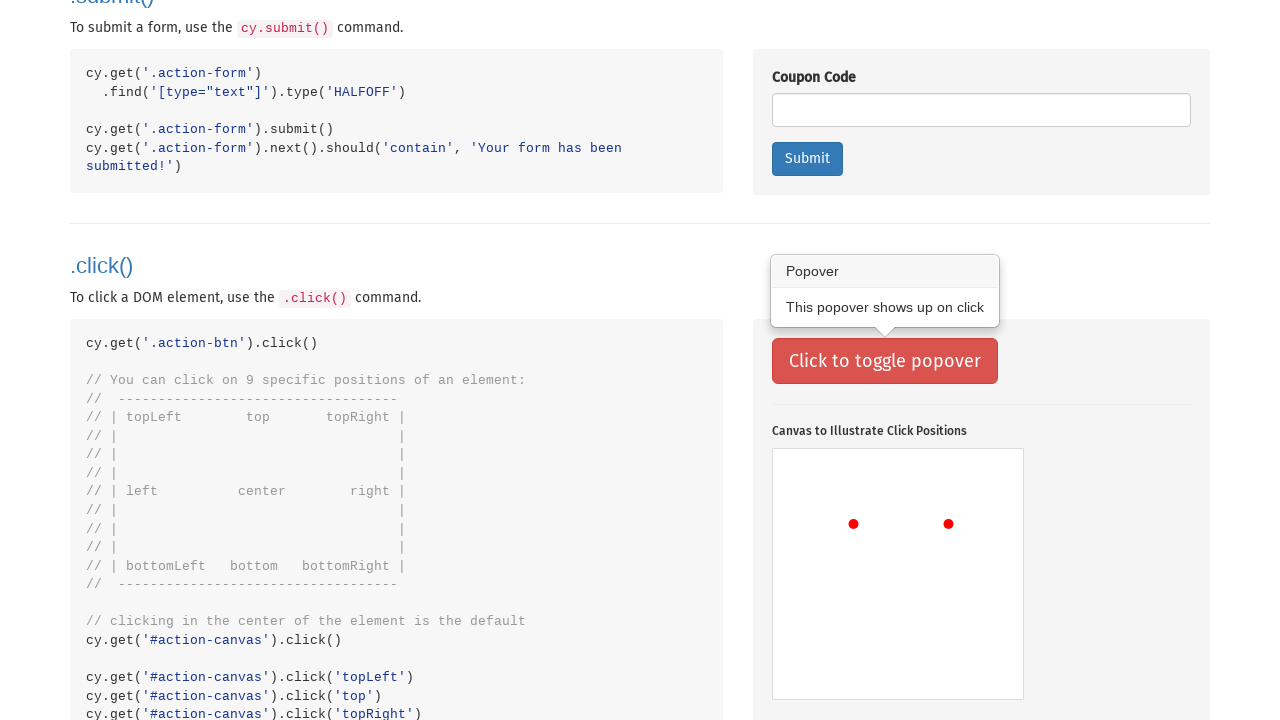

Clicked canvas at position (80, 165) at (852, 614) on #action-canvas
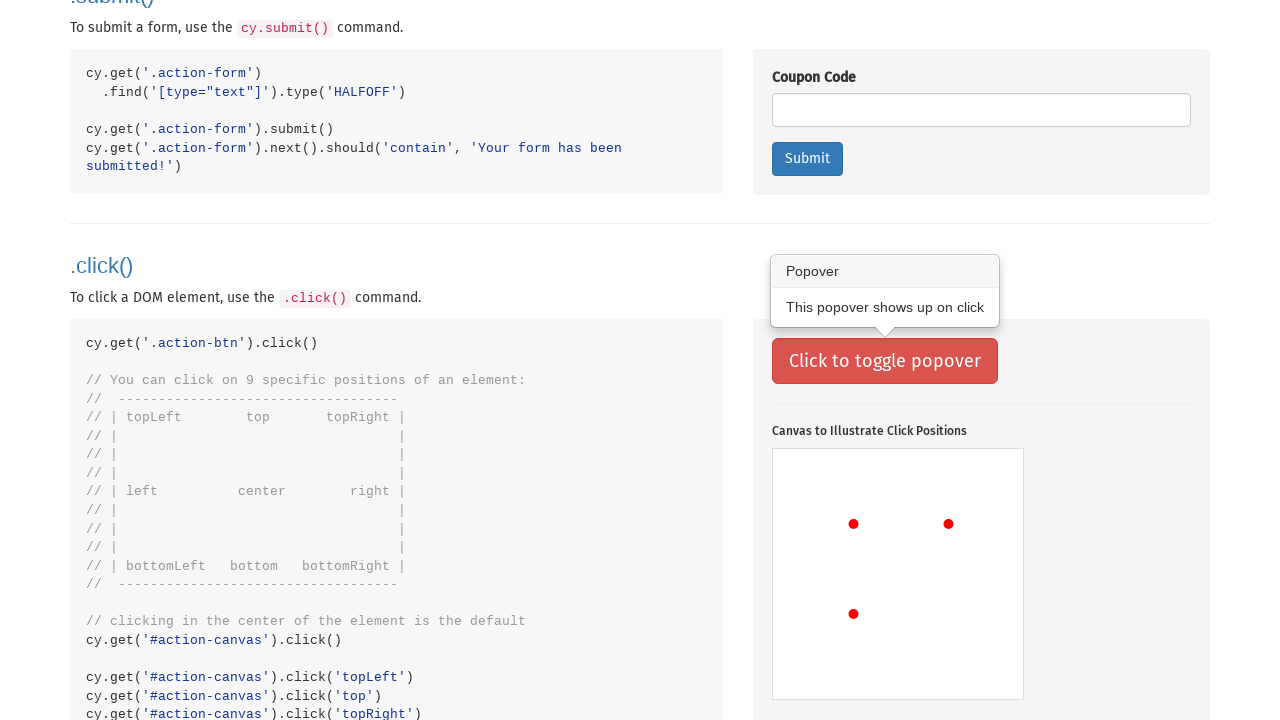

Clicked canvas at position (100, 185) at (872, 634) on #action-canvas
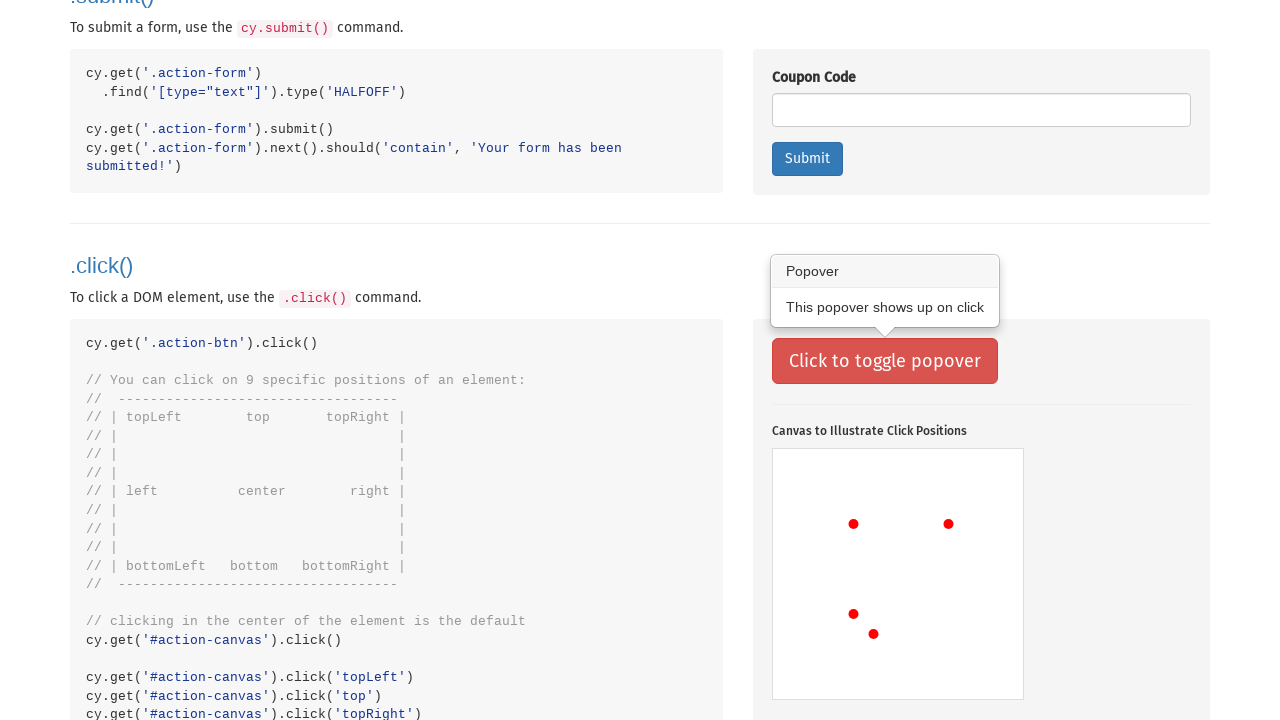

Clicked canvas at position (125, 190) at (898, 639) on #action-canvas
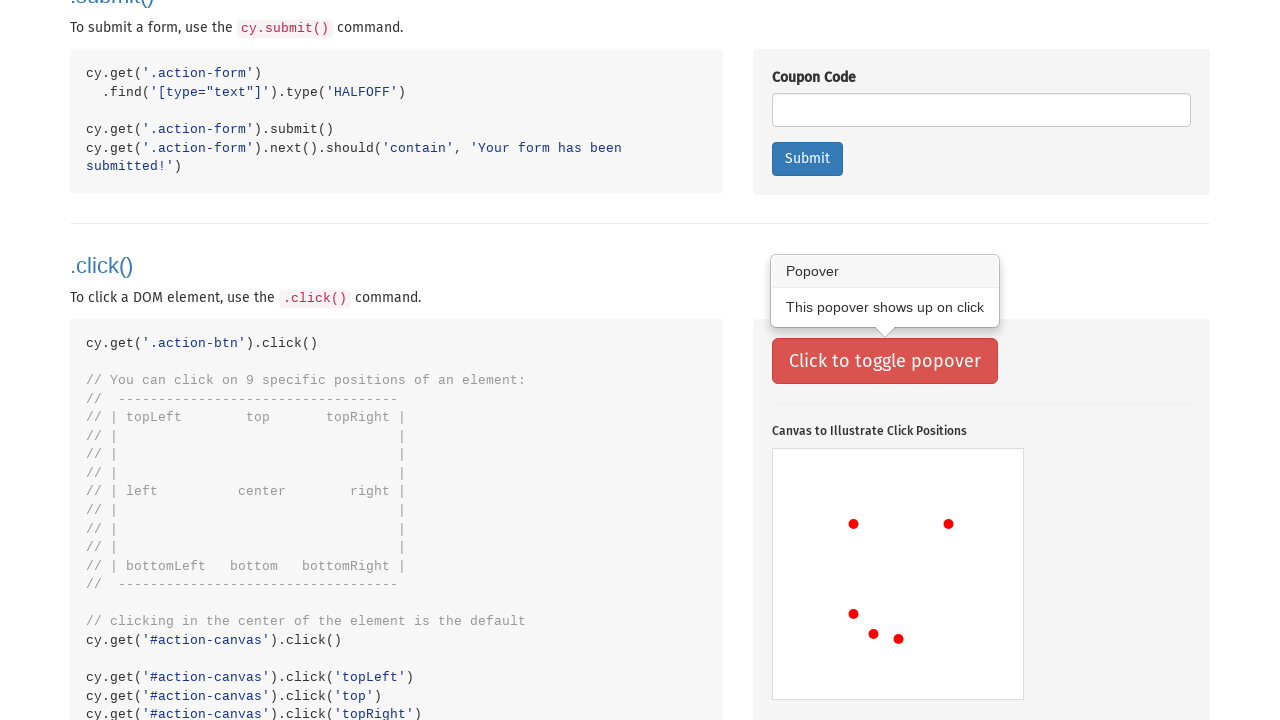

Clicked canvas at position (150, 185) at (922, 634) on #action-canvas
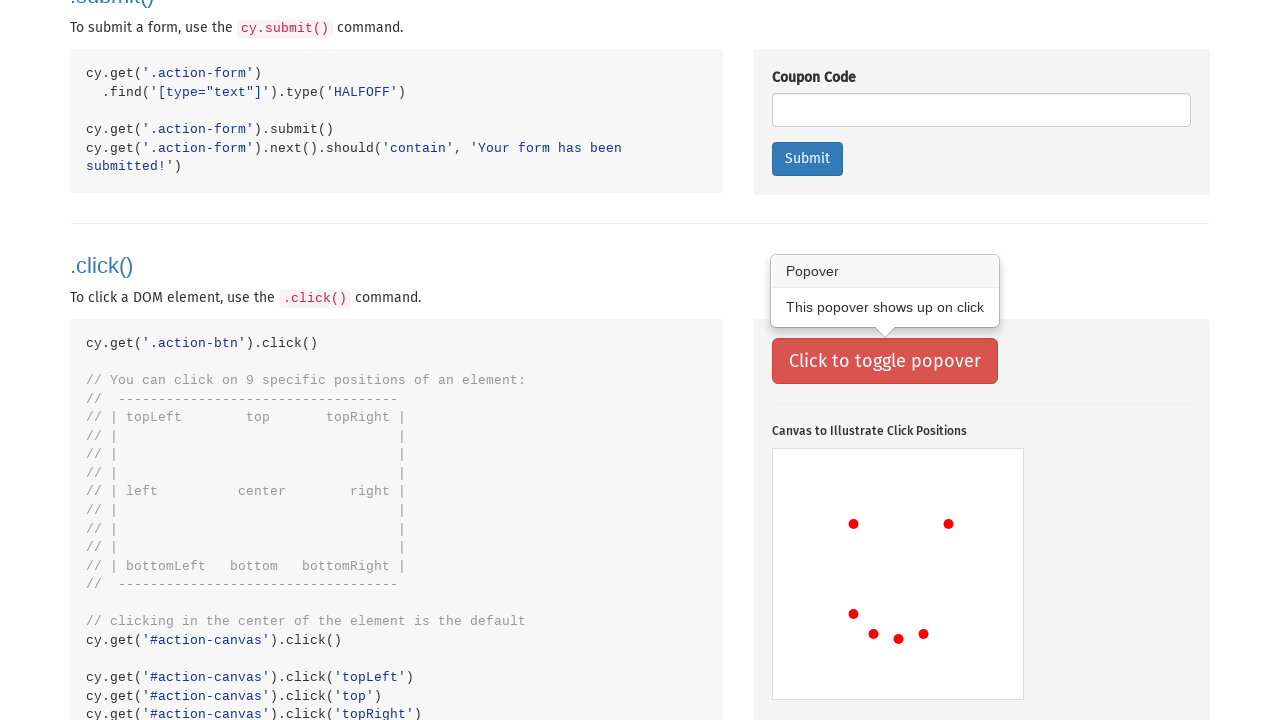

Clicked canvas at position (170, 165) at (942, 614) on #action-canvas
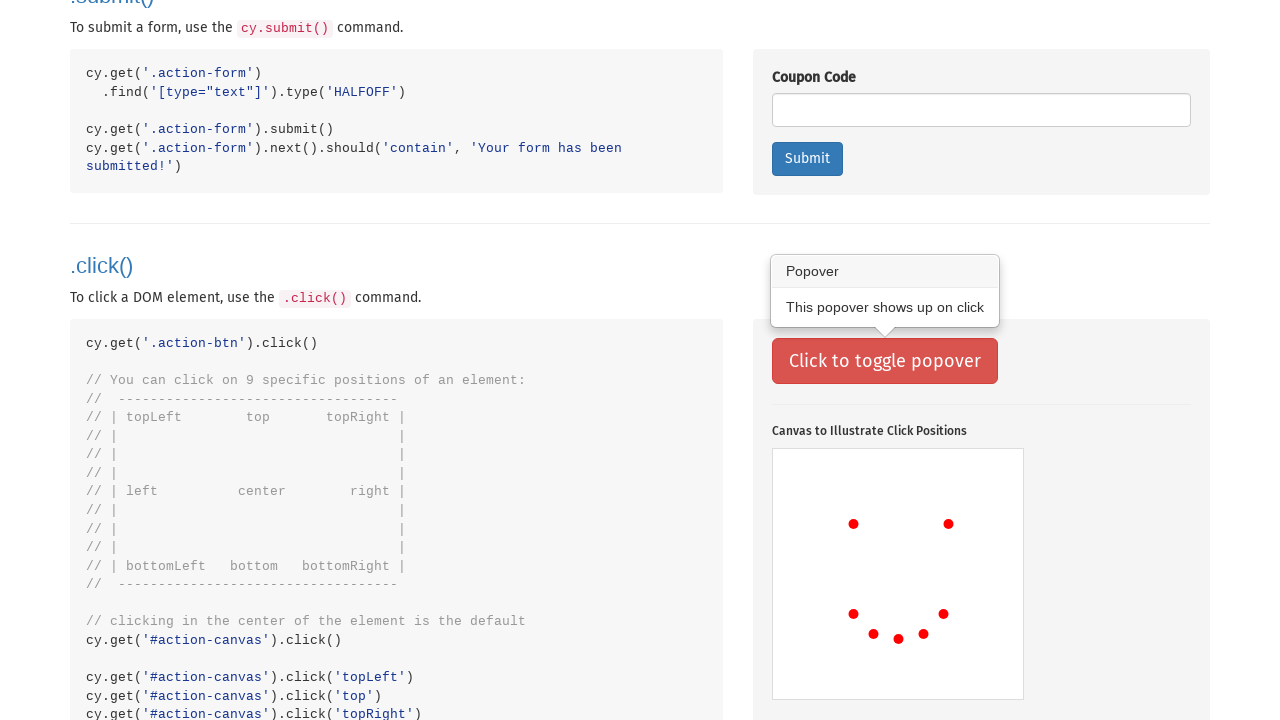

Clicked label button 1 at (798, 359) on .action-labels>.label >> nth=0
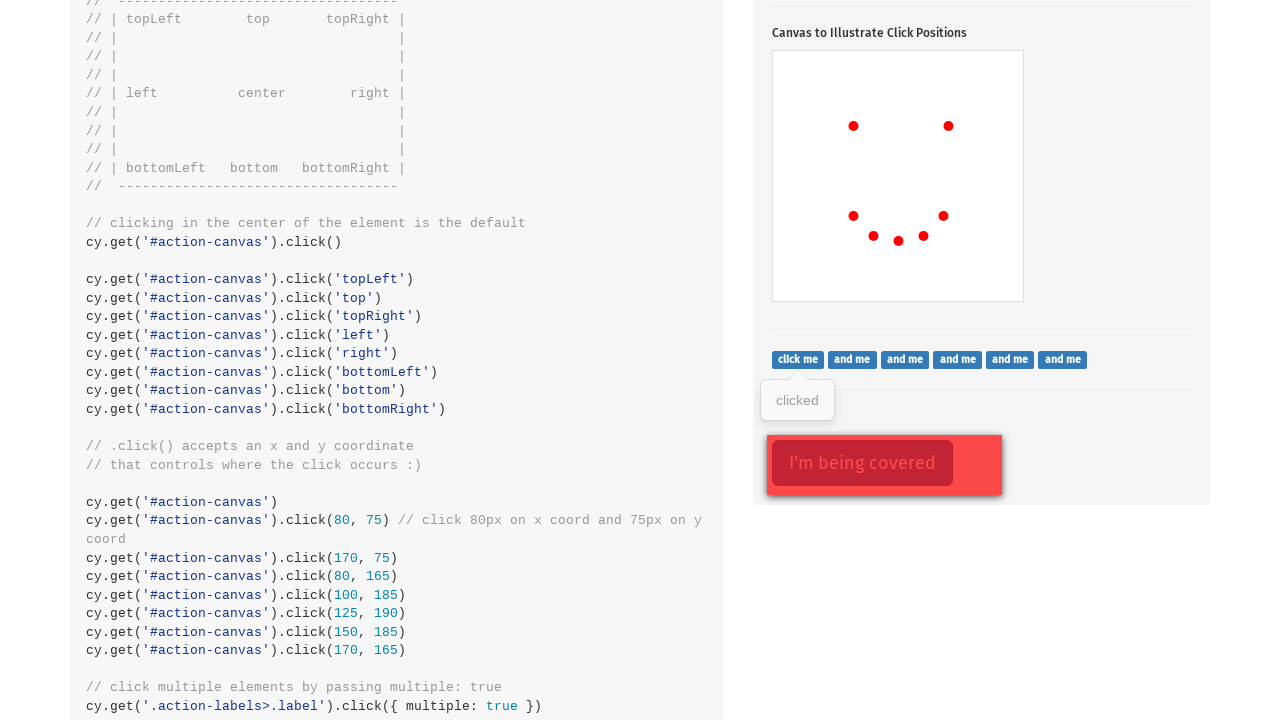

Clicked label button 2 at (852, 359) on .action-labels>.label >> nth=1
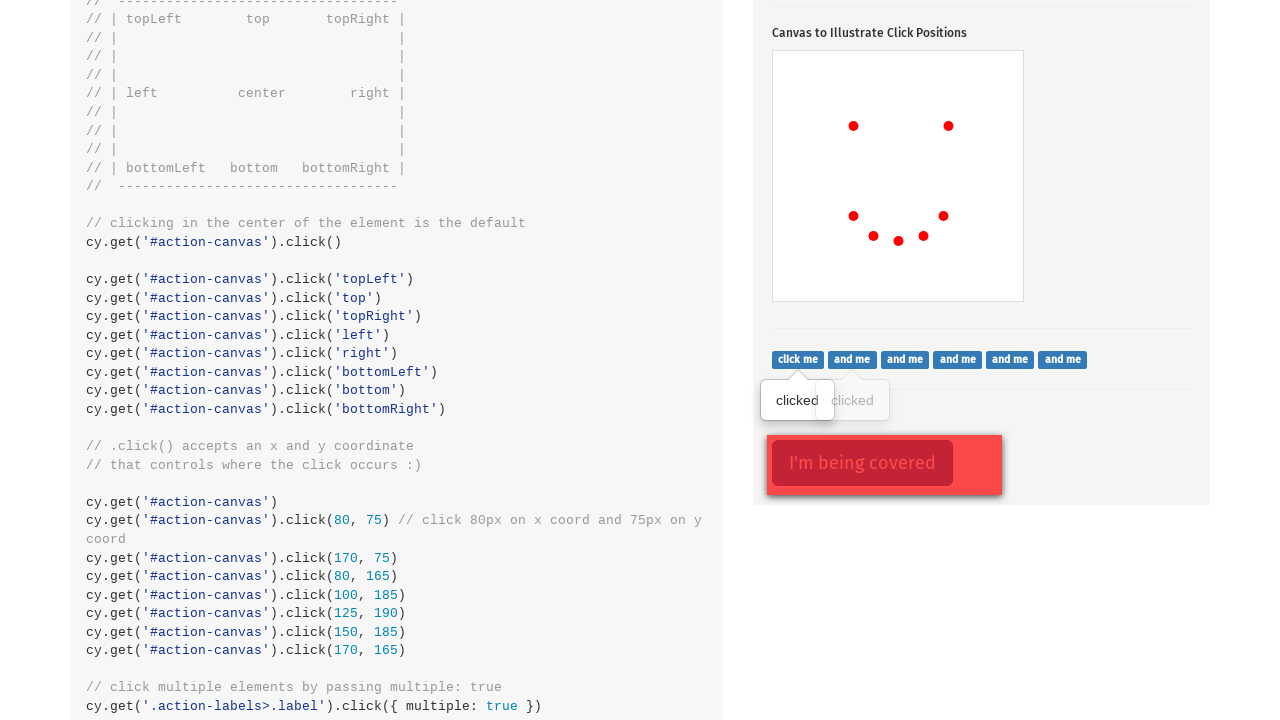

Clicked label button 3 at (905, 359) on .action-labels>.label >> nth=2
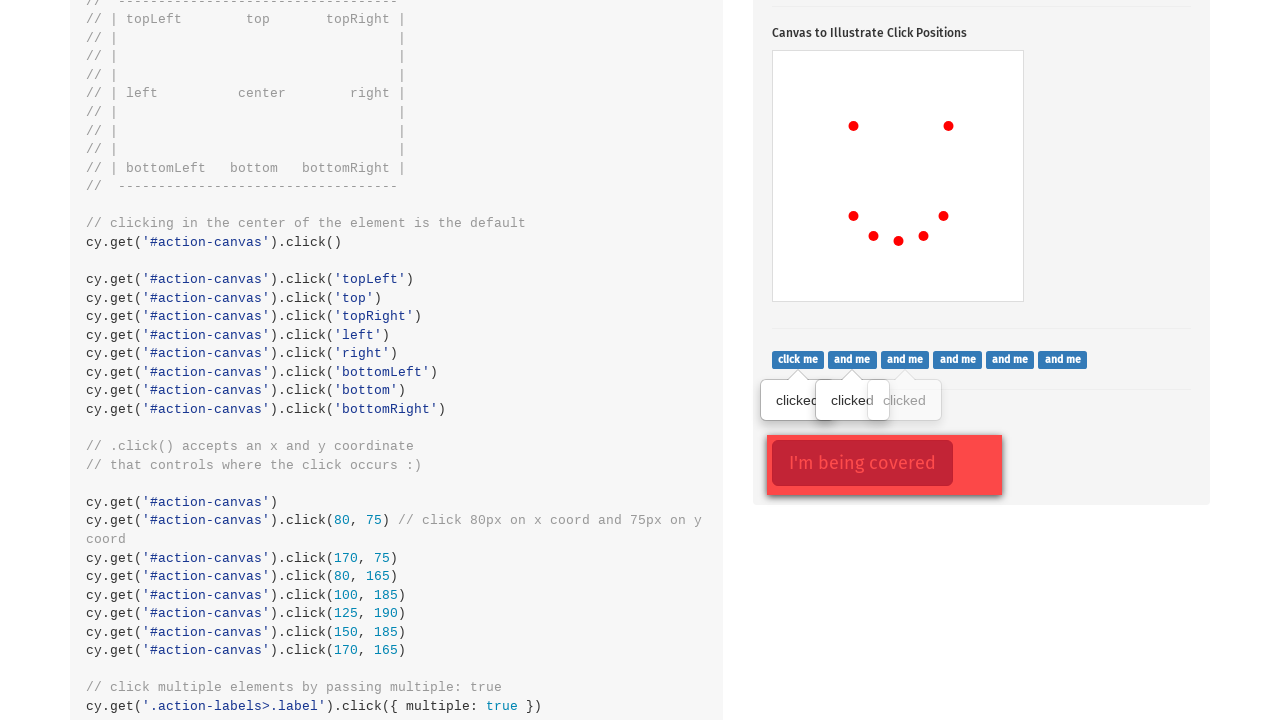

Clicked label button 4 at (958, 359) on .action-labels>.label >> nth=3
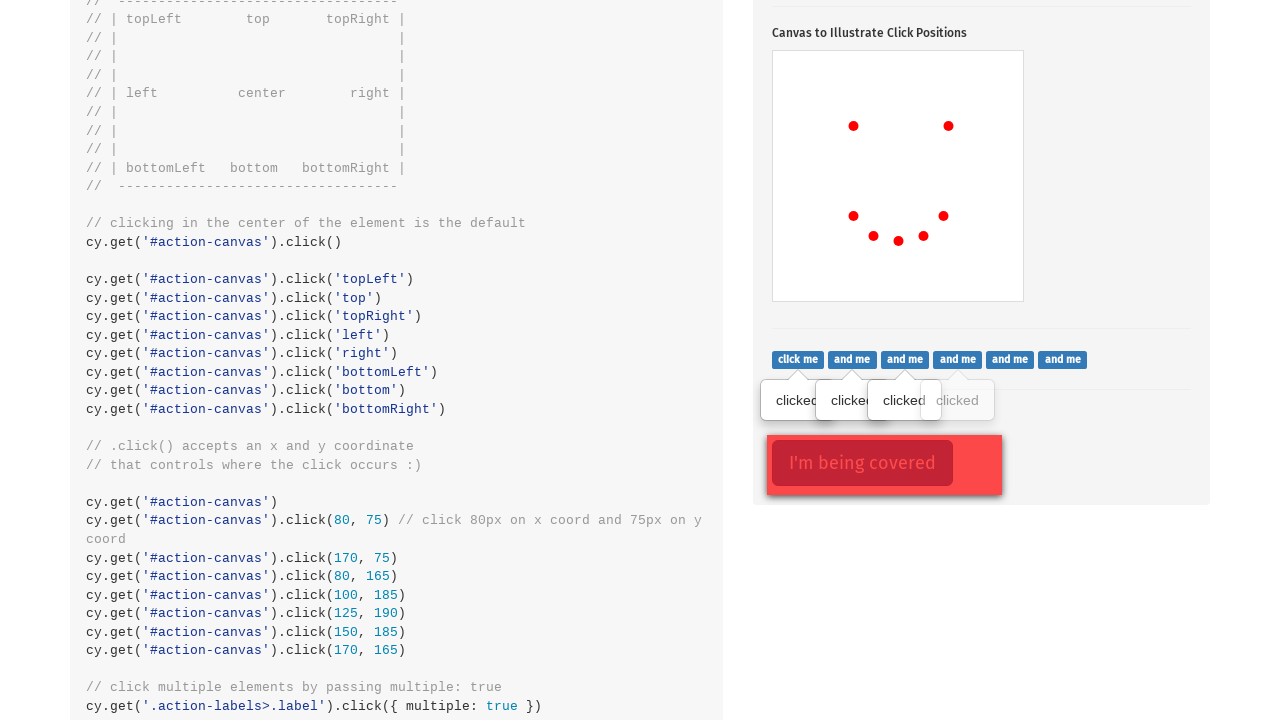

Clicked label button 5 at (1010, 359) on .action-labels>.label >> nth=4
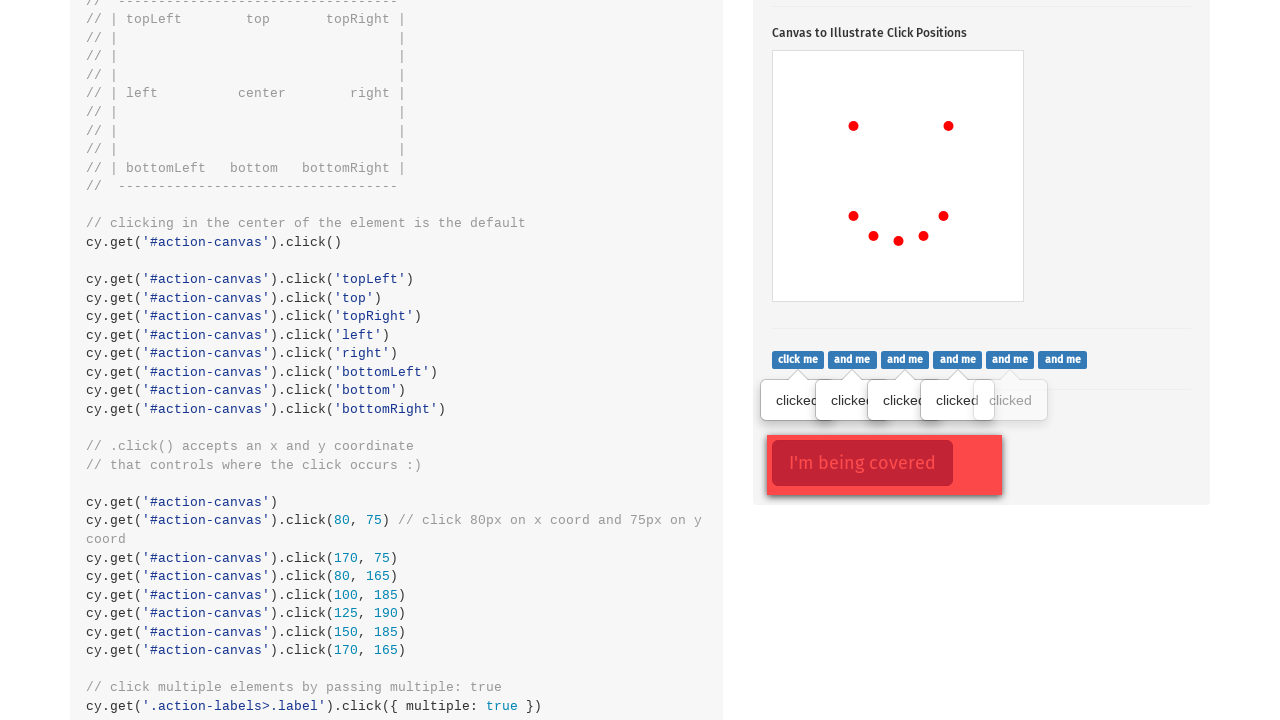

Clicked label button 6 at (1063, 359) on .action-labels>.label >> nth=5
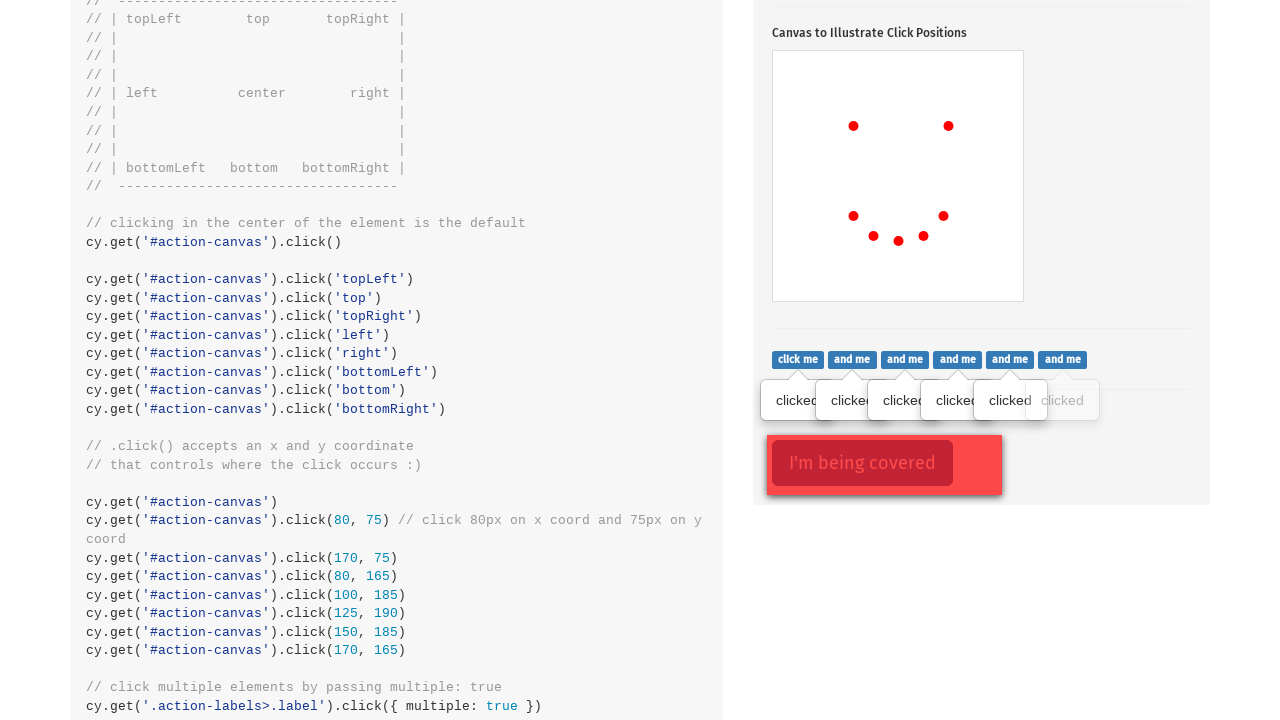

Force clicked the low-opacity button at (862, 463) on .action-opacity>.btn
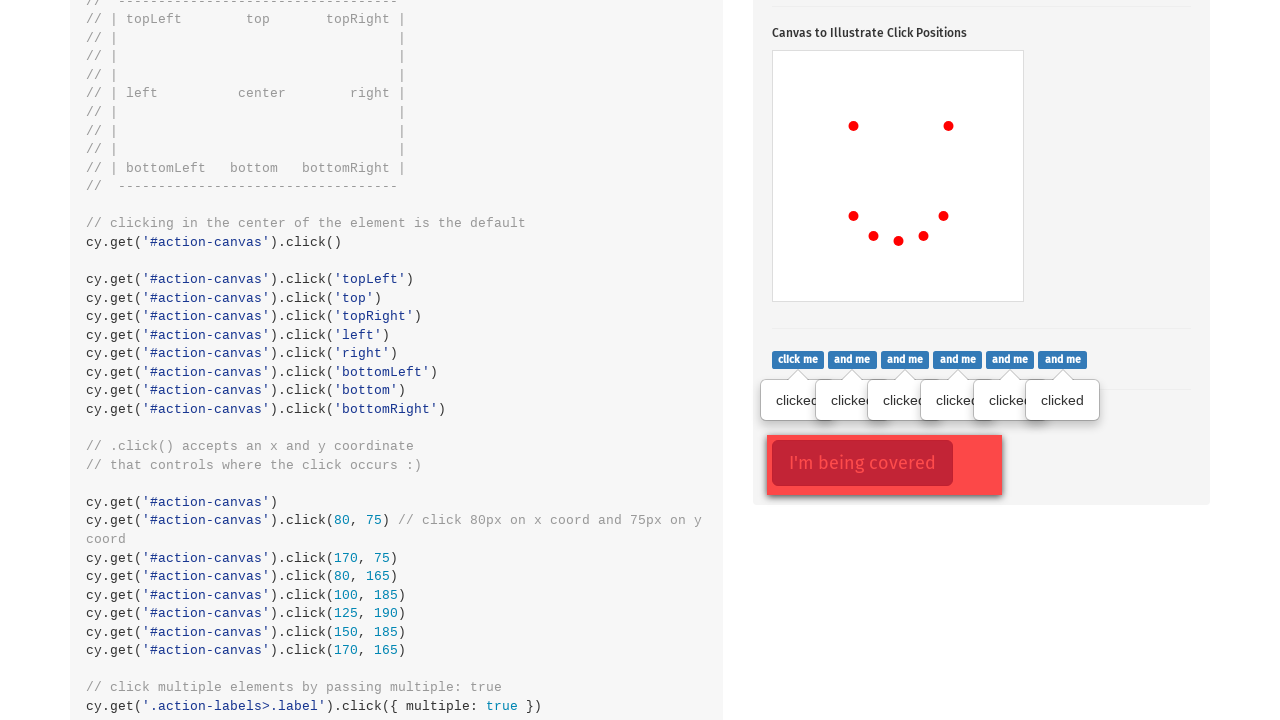

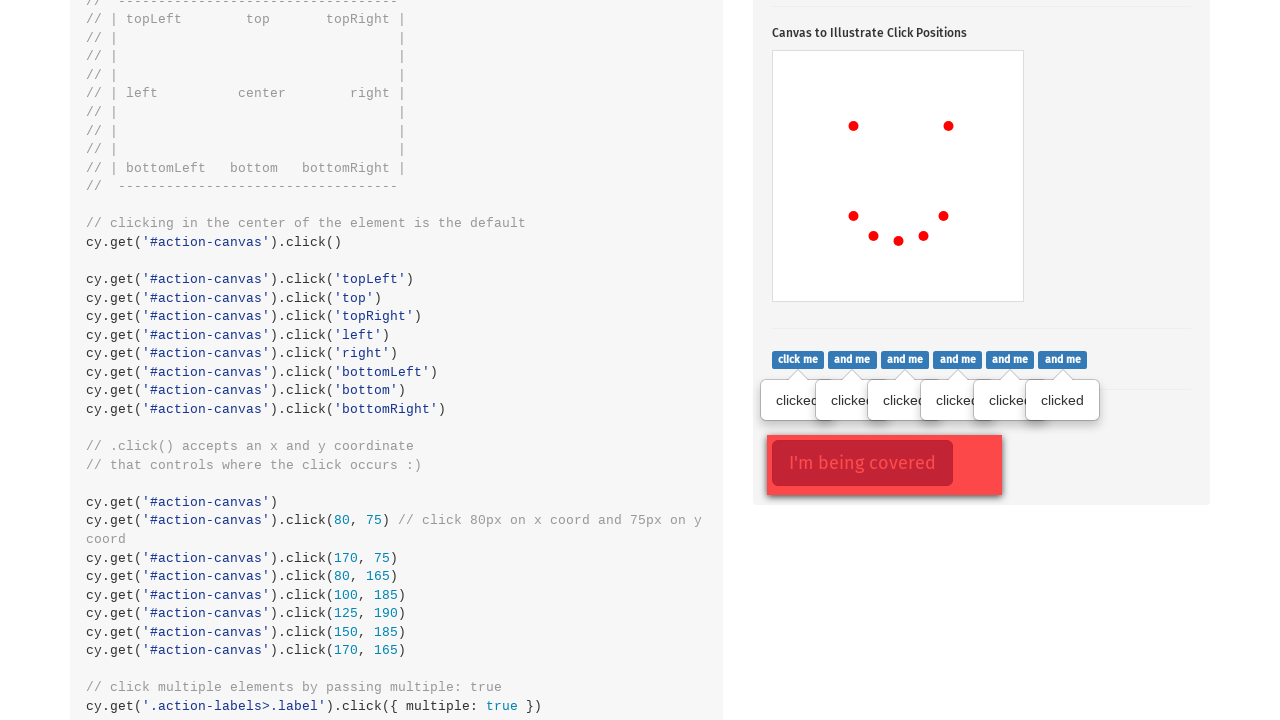